Tests clicking on three different buttons on the Challenging DOM page using CSS selectors

Starting URL: https://the-internet.herokuapp.com/challenging_dom

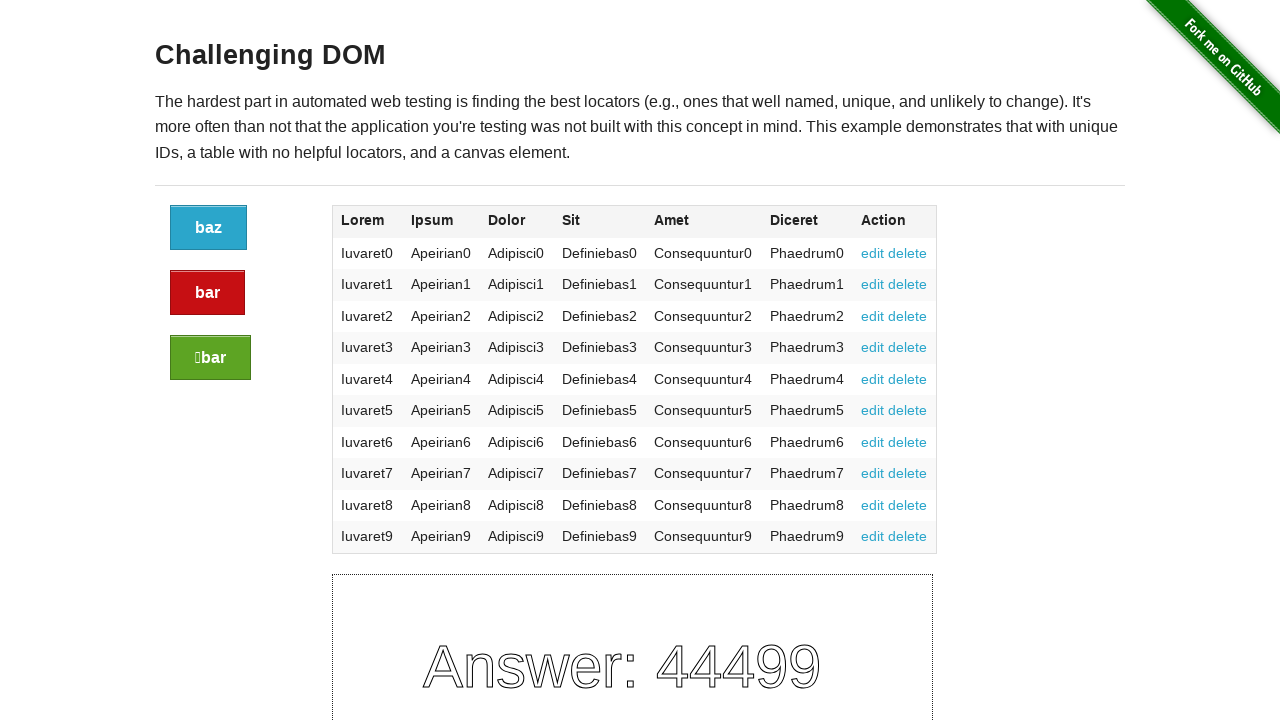

Clicked the first button (blue button) using CSS selector at (208, 228) on .large-2.columns a
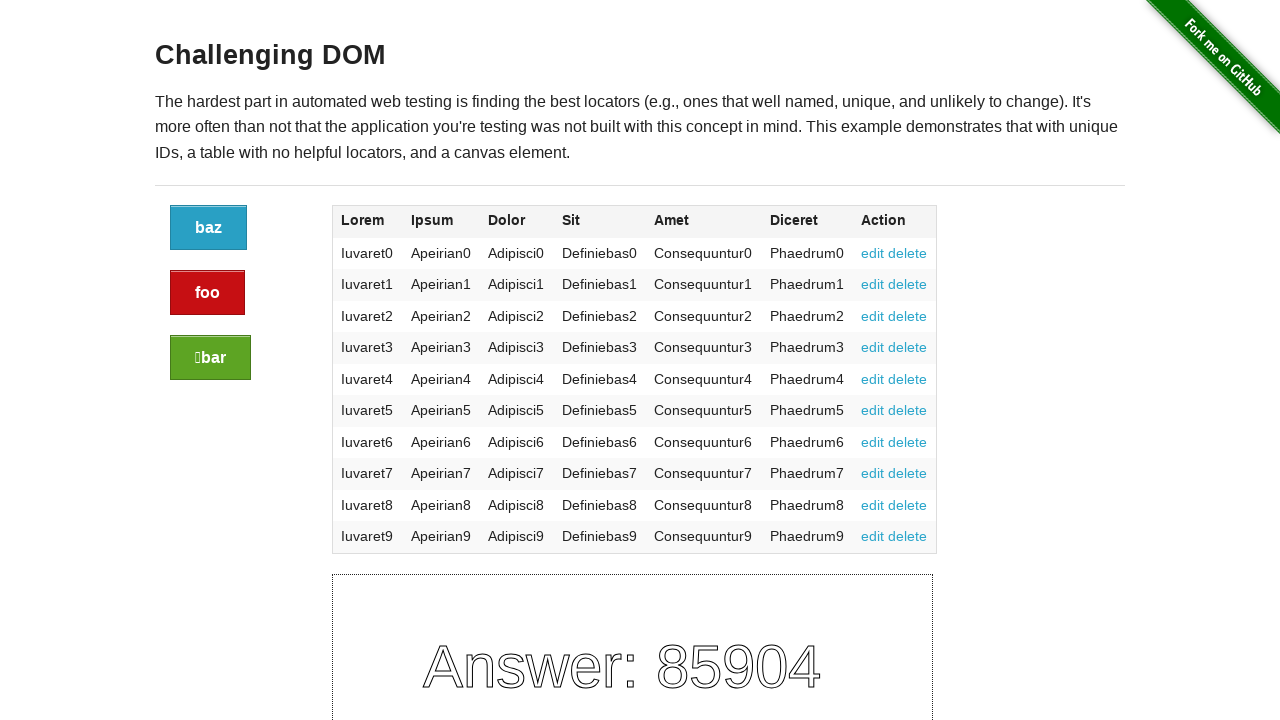

Clicked the alert button (red button) using CSS selector at (208, 293) on .large-2.columns .alert
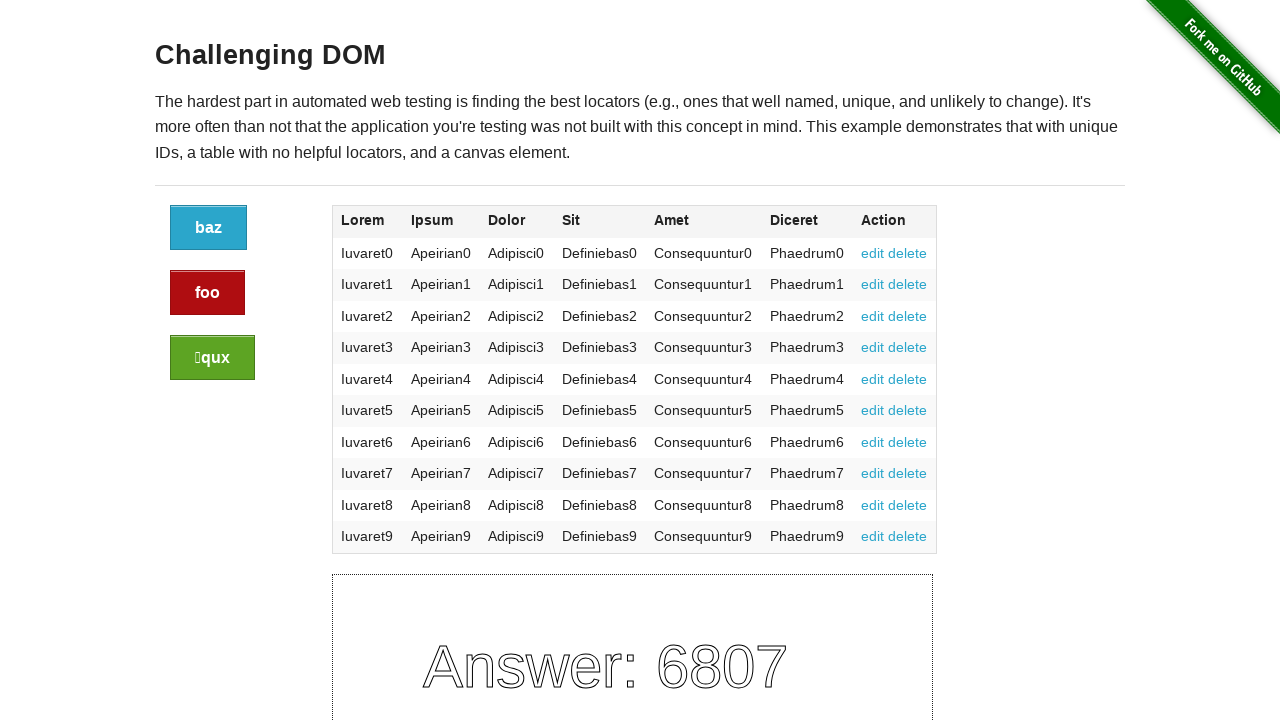

Clicked the success button (green button) using CSS selector at (212, 358) on .large-2.columns .success
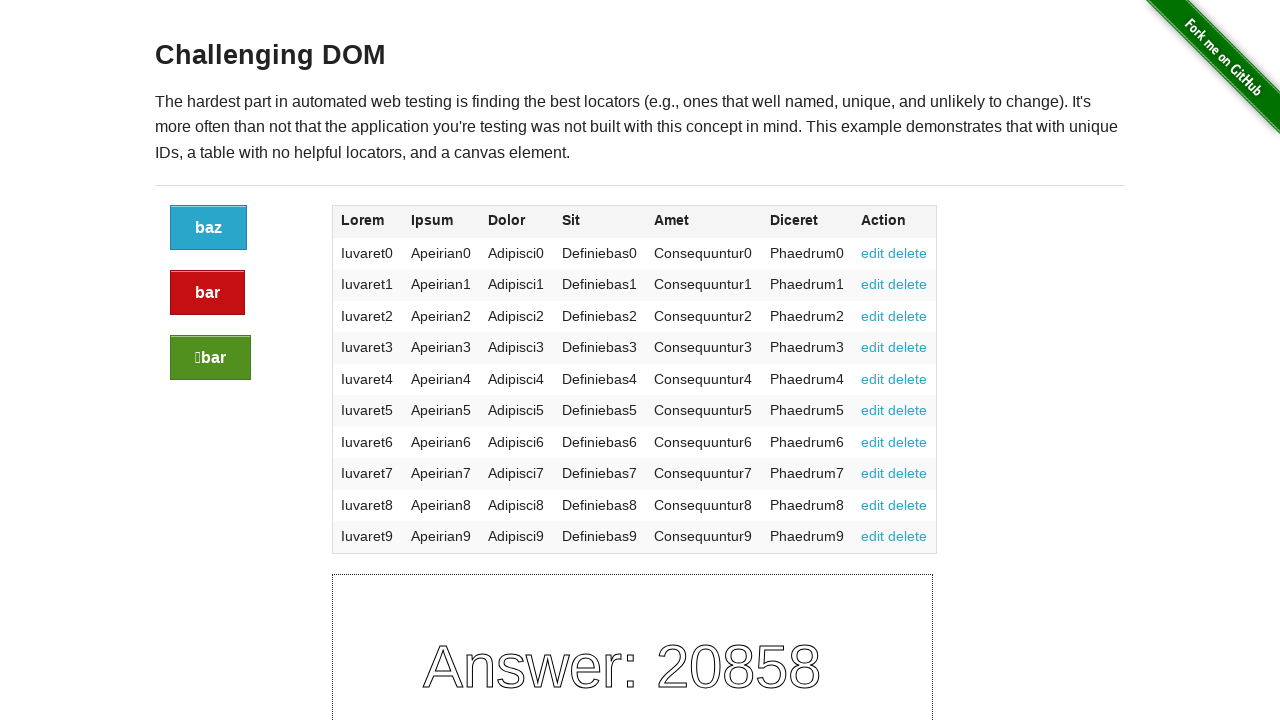

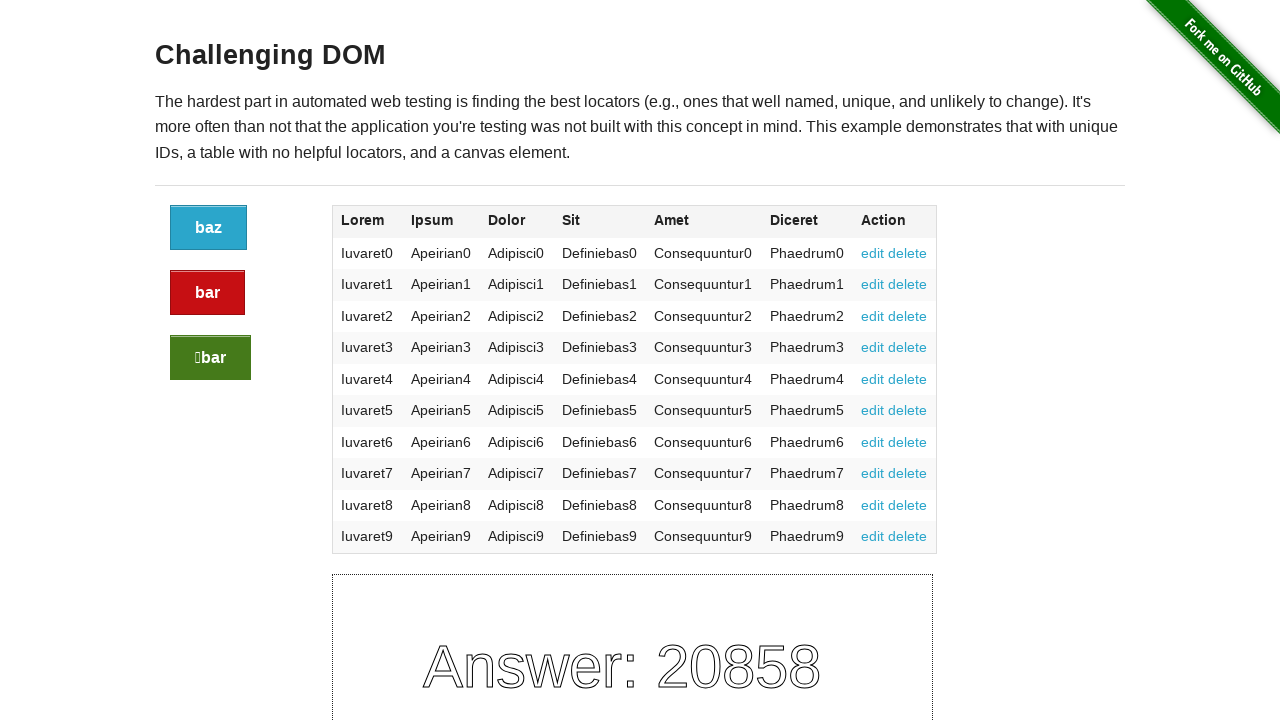